Tests the train ticket search functionality on China's 12306 railway website by filling in departure city (Nanjing South), arrival city (Hangzhou East), selecting departure time range, selecting the next day's date, and clicking the search button.

Starting URL: https://kyfw.12306.cn/otn/leftTicket/init

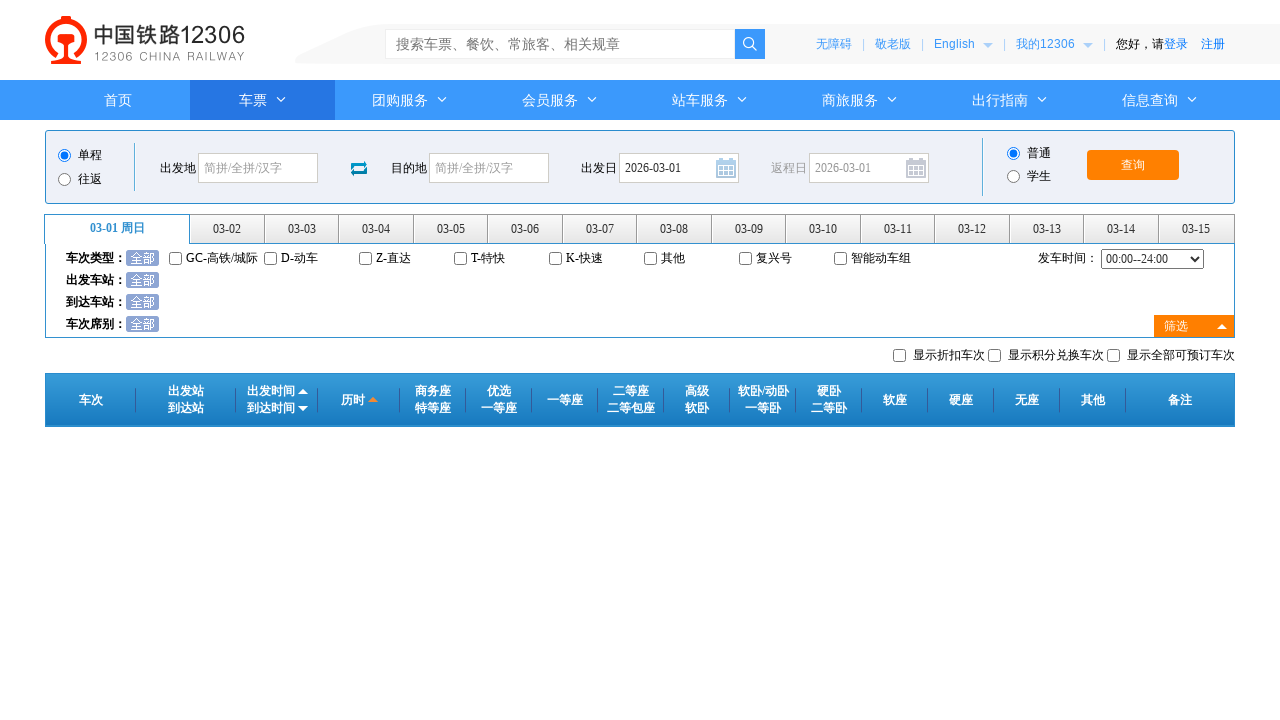

Clicked departure city input field at (258, 168) on #fromStationText
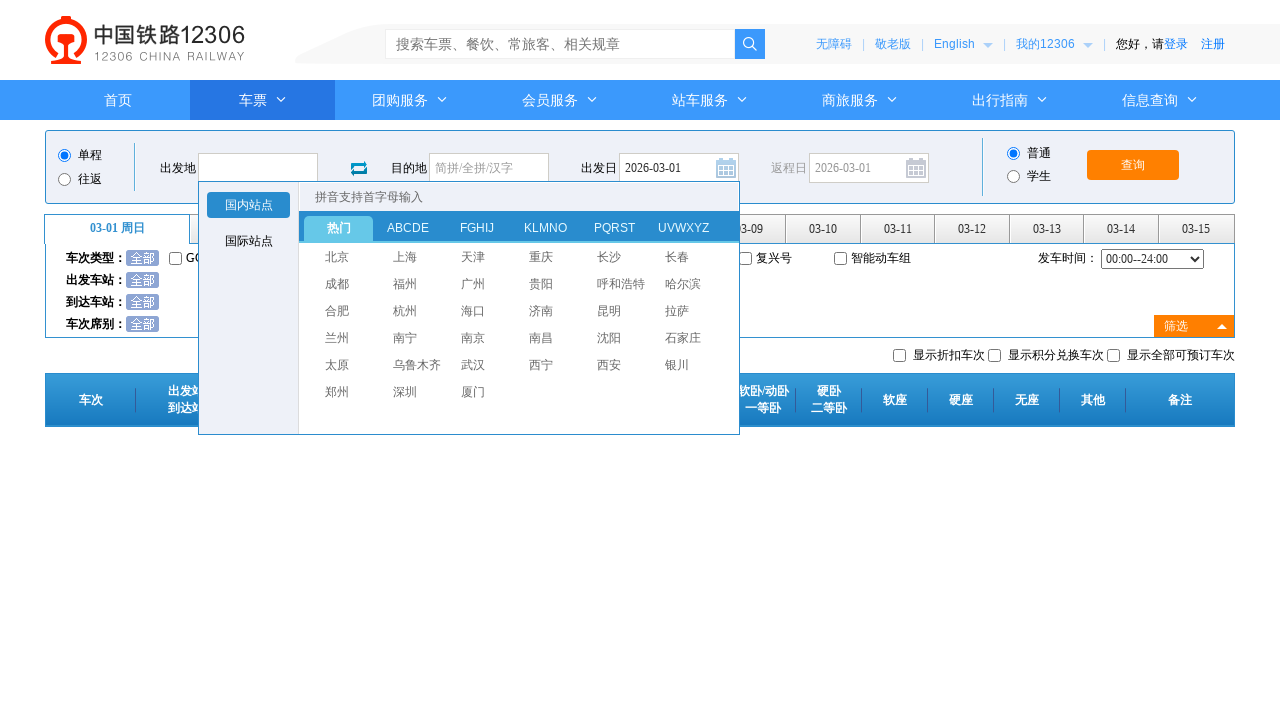

Filled departure city with 'Nanjing South' on #fromStationText
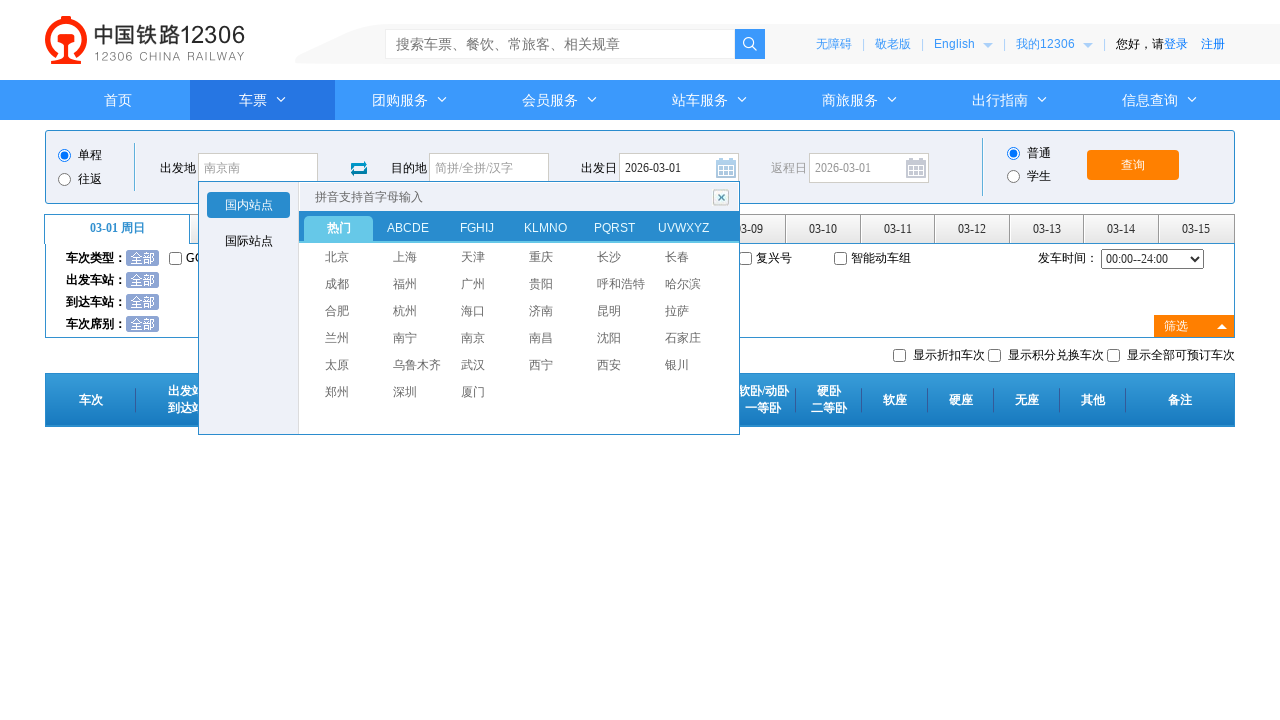

Confirmed departure city selection on #fromStationText
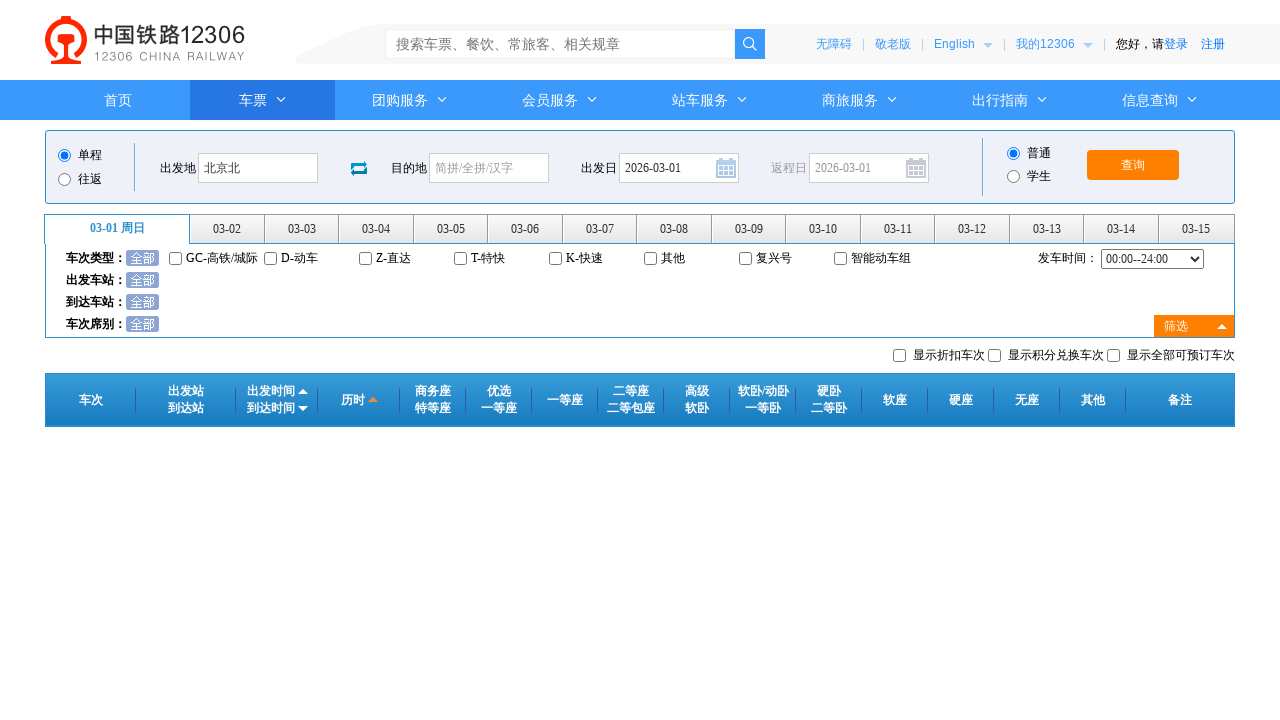

Clicked arrival city input field at (489, 168) on #toStationText
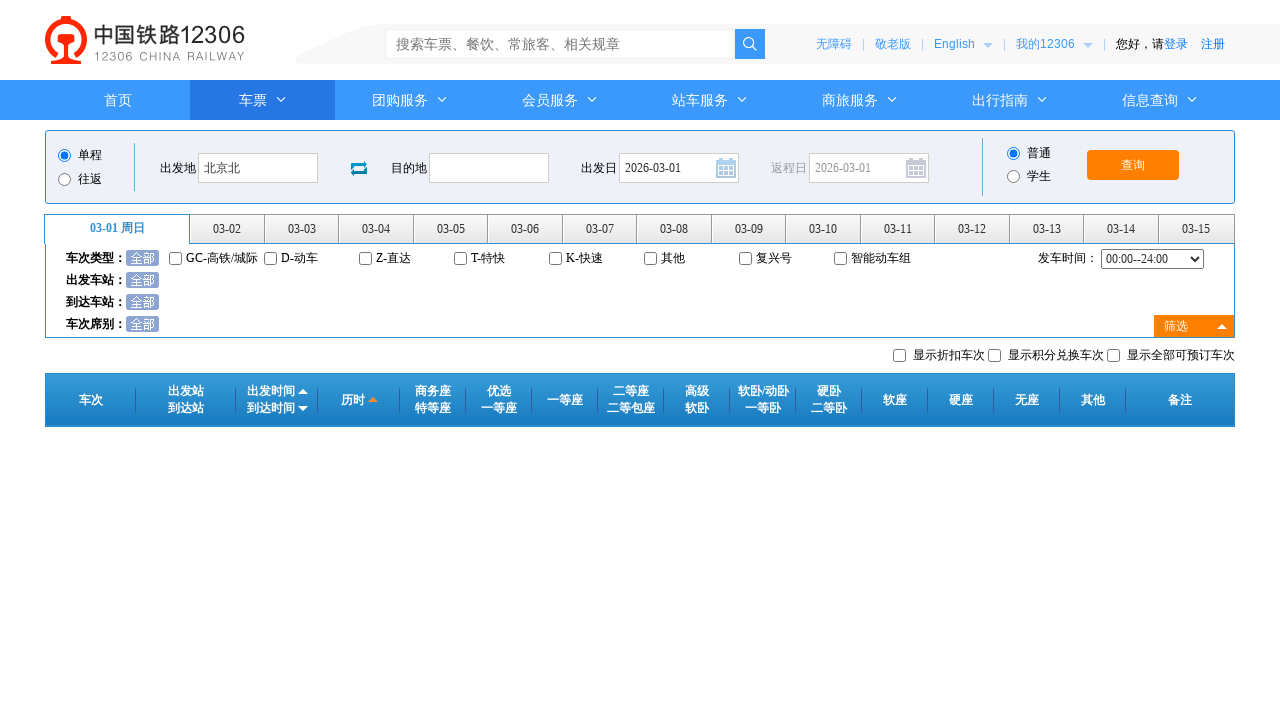

Filled arrival city with 'Hangzhou East' on #toStationText
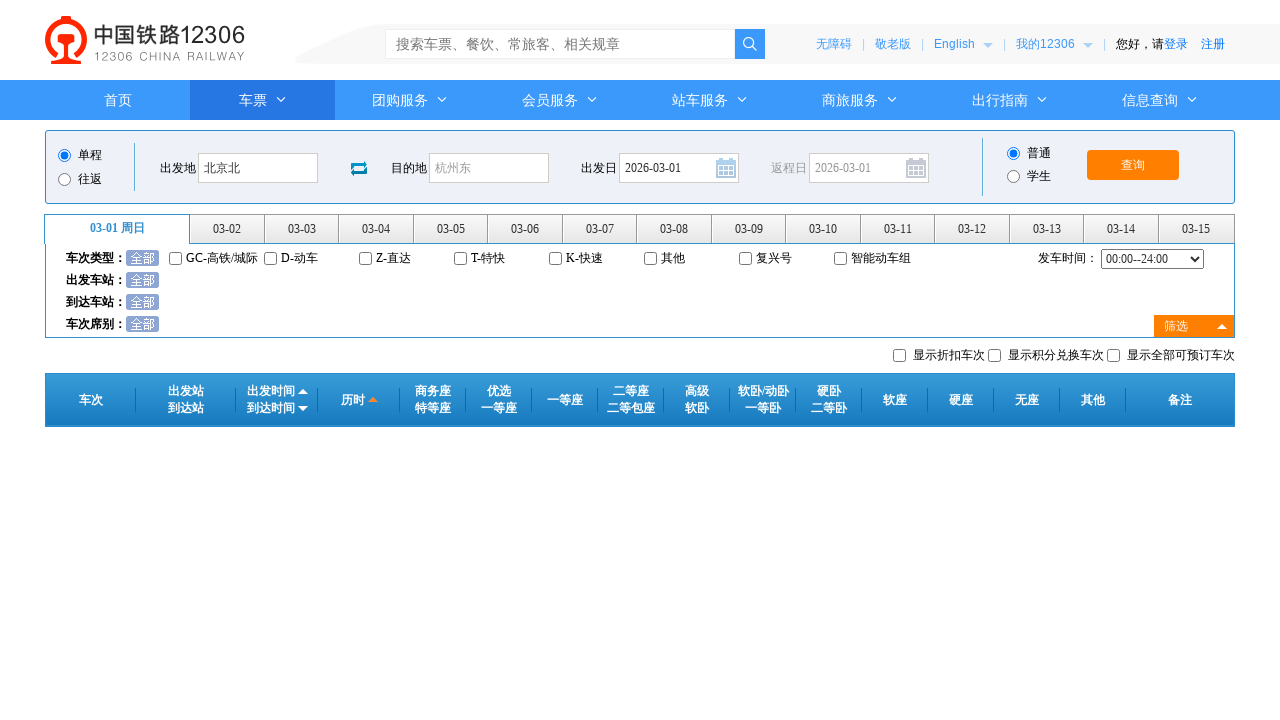

Confirmed arrival city selection on #toStationText
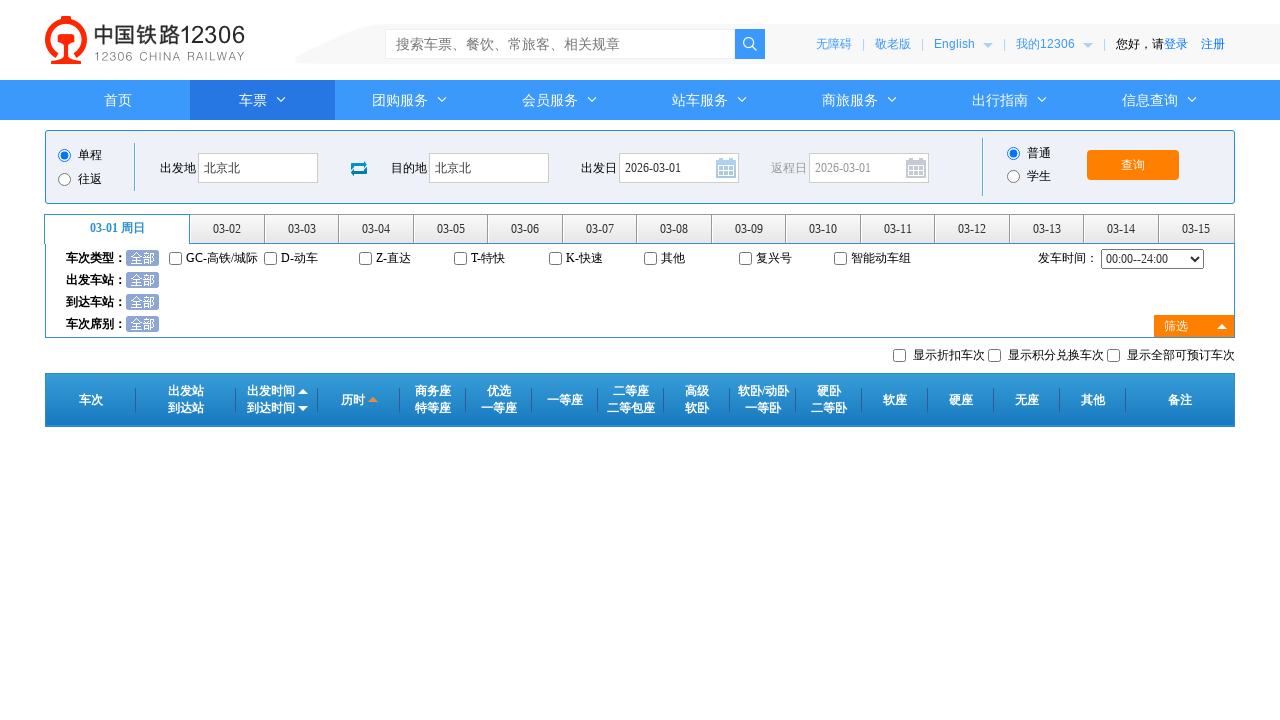

Selected departure time range 06:00--12:00 on #cc_start_time
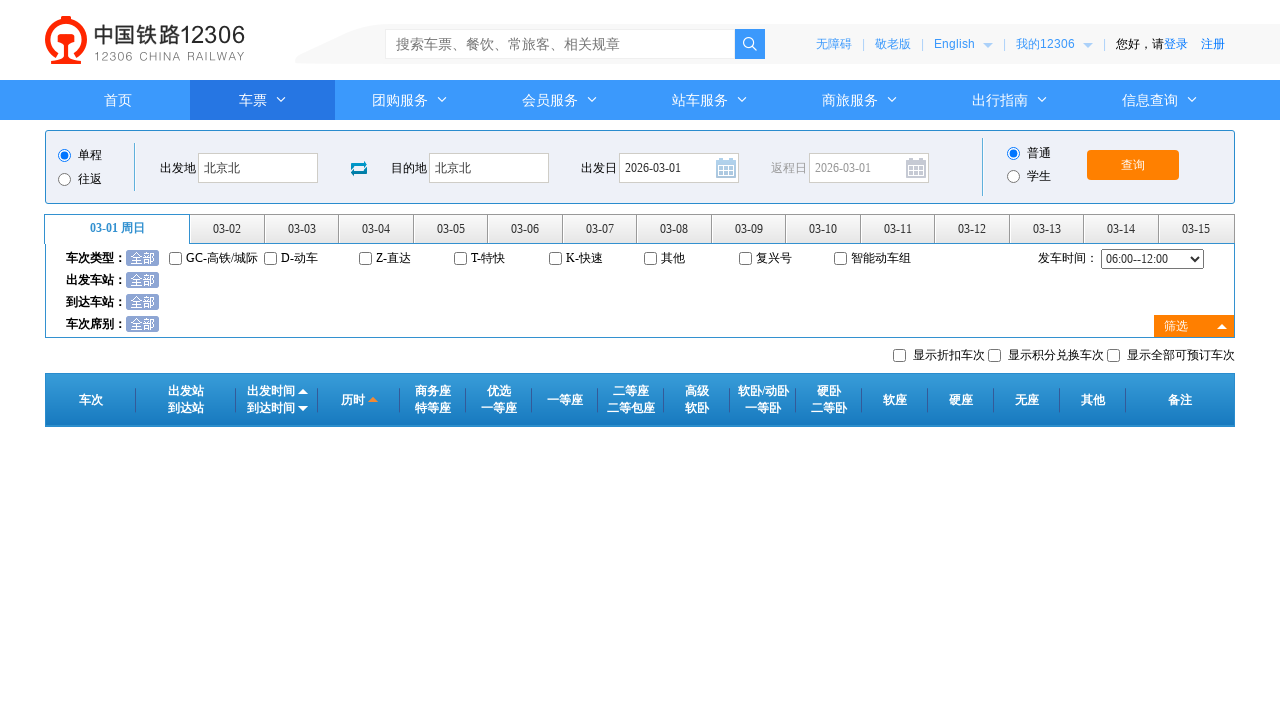

Selected next day's date at (228, 229) on xpath=//*[@id="date_range"]/ul/li[2]
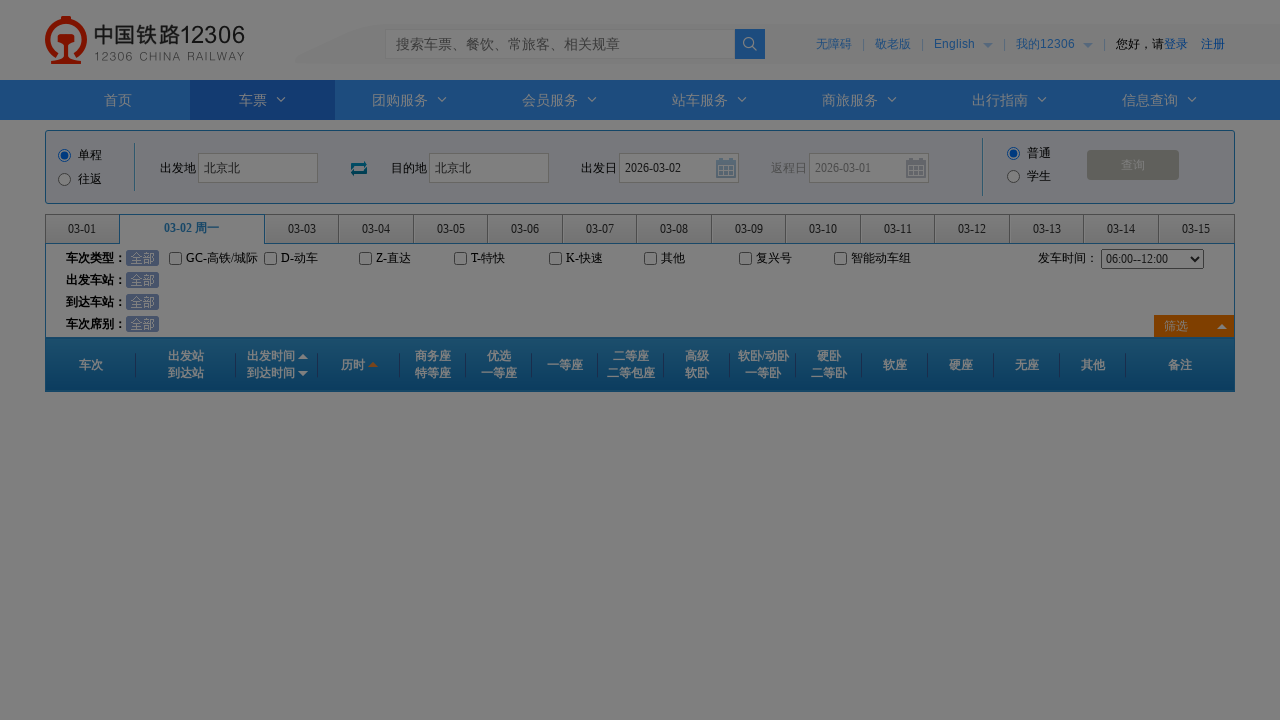

Clicked search button to search for train tickets at (1133, 165) on #query_ticket
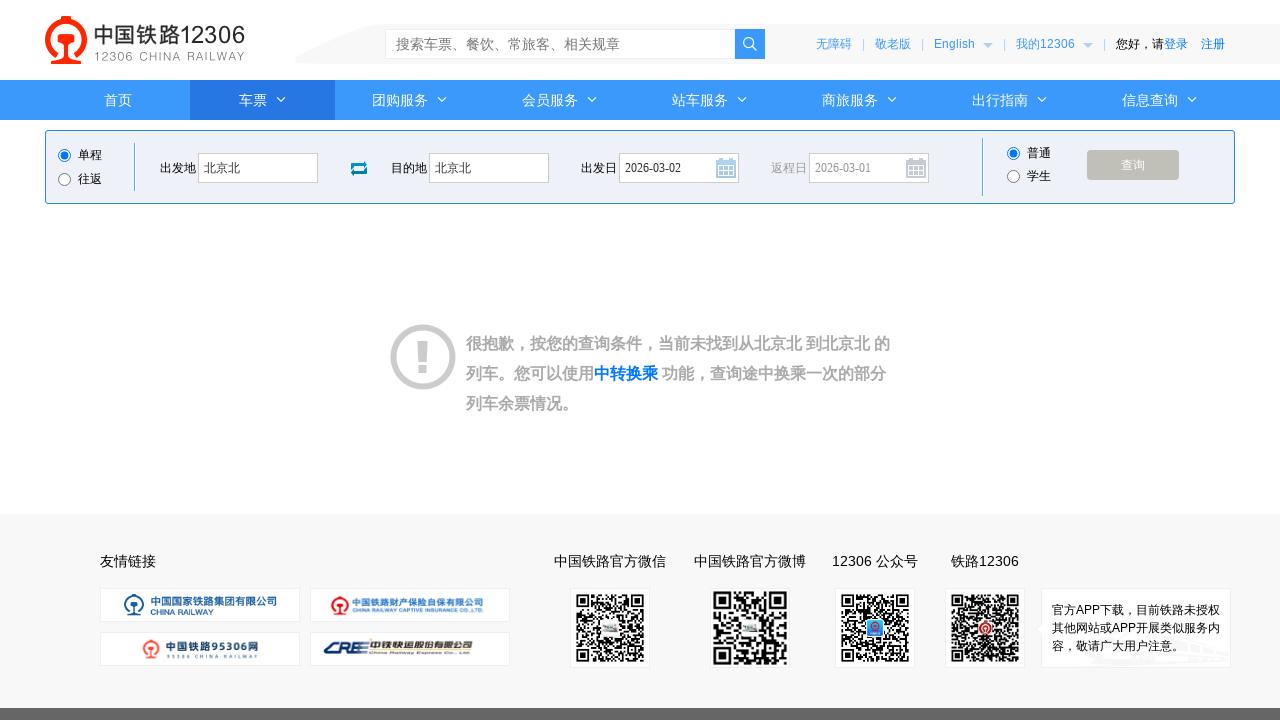

Train ticket search results loaded
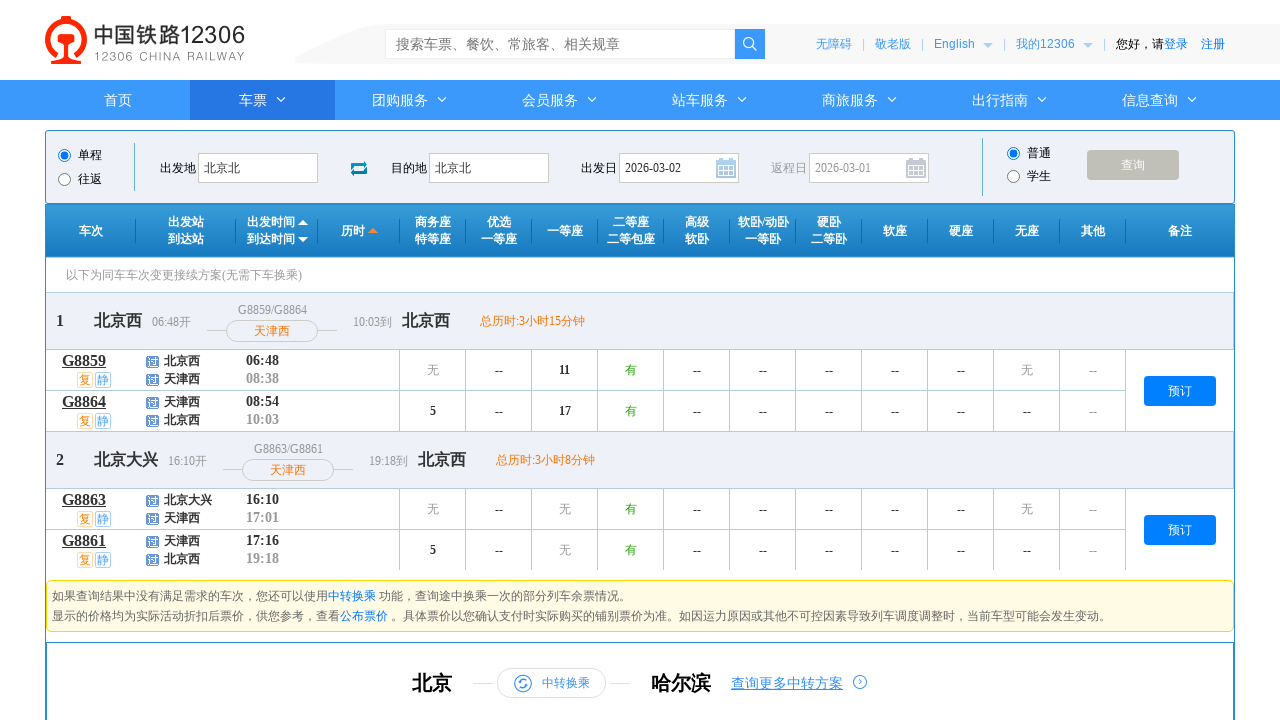

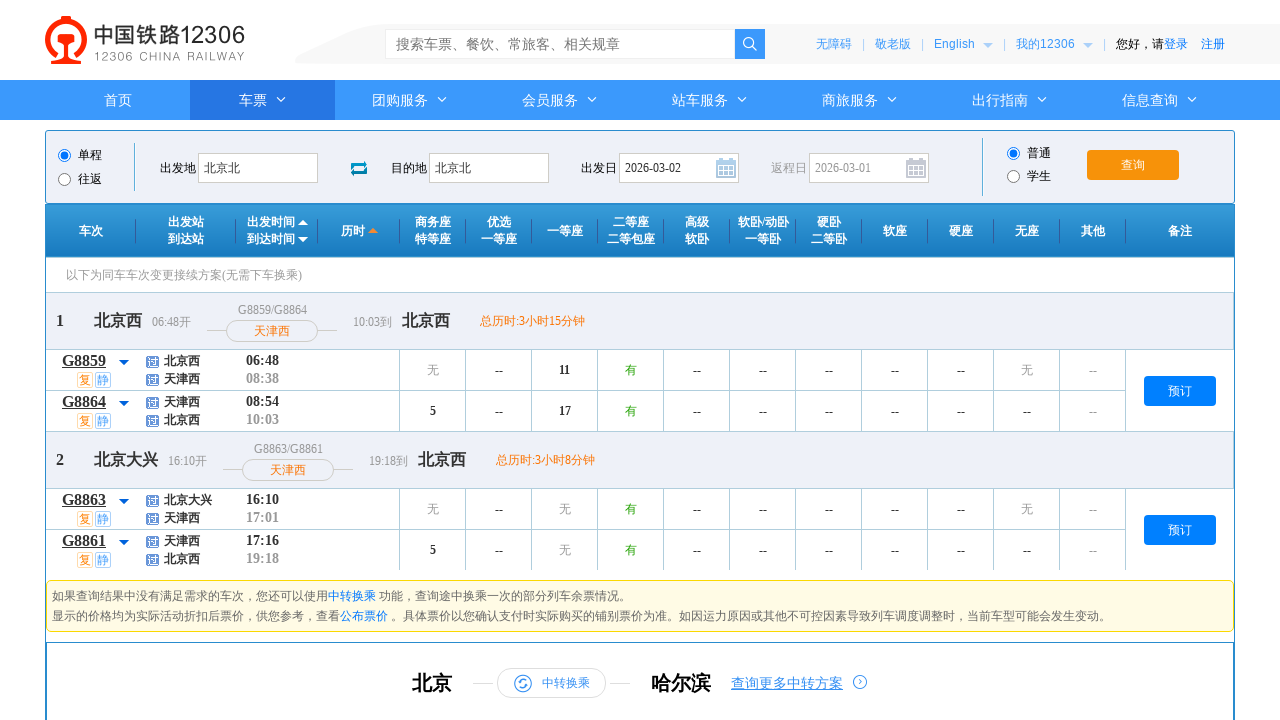